Tests that the service worker is registered when the page loads by checking the navigator.serviceWorker registration status.

Starting URL: https://xyuan.chat

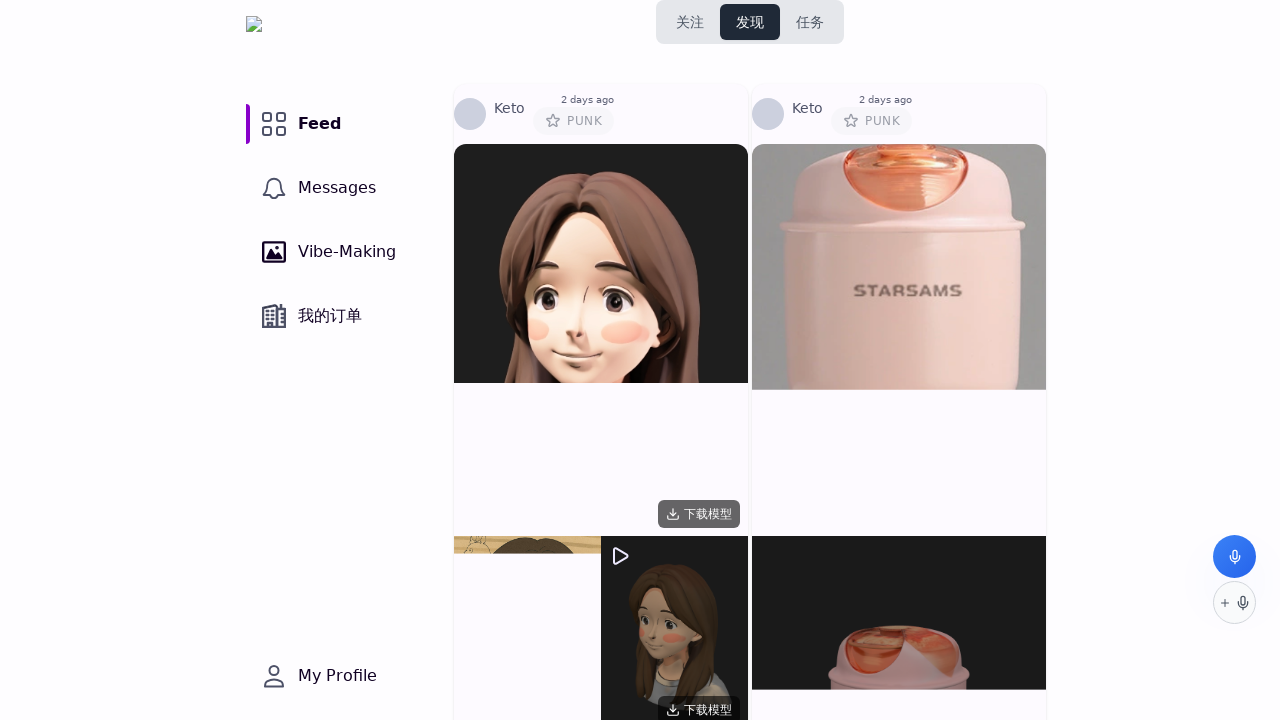

Waited for page to reach networkidle load state
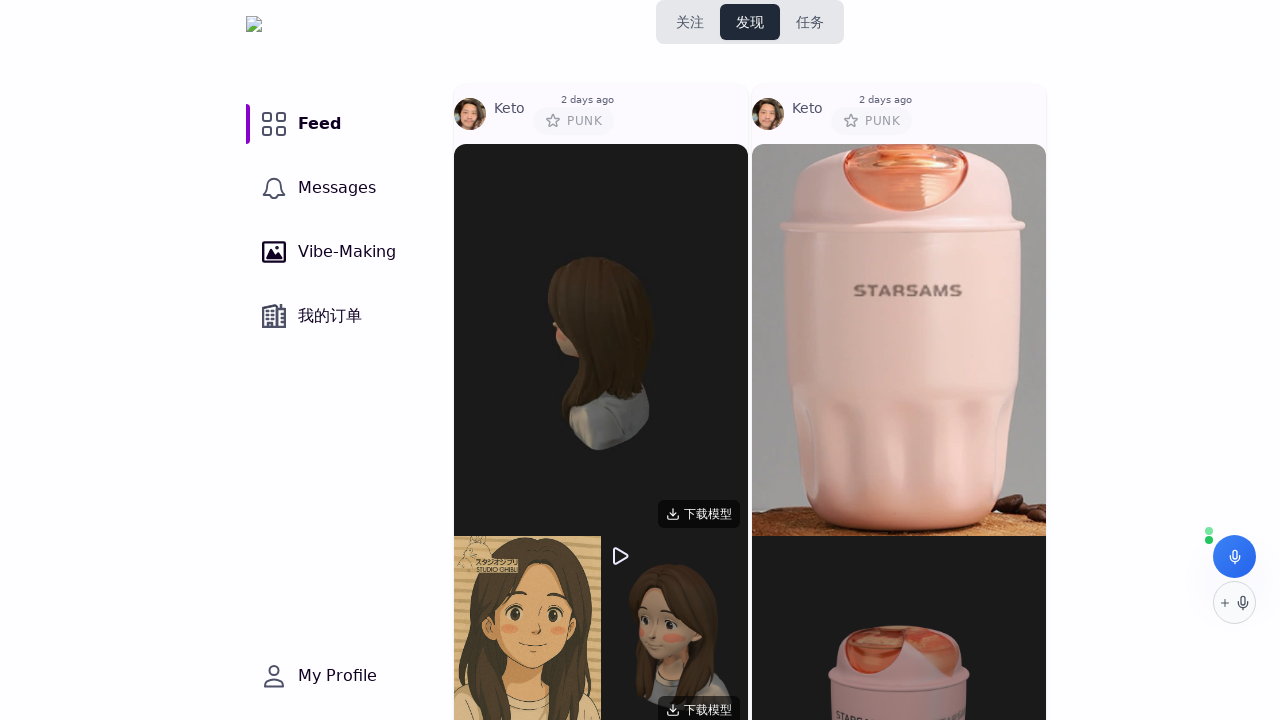

Waited 5 seconds for service worker registration to complete
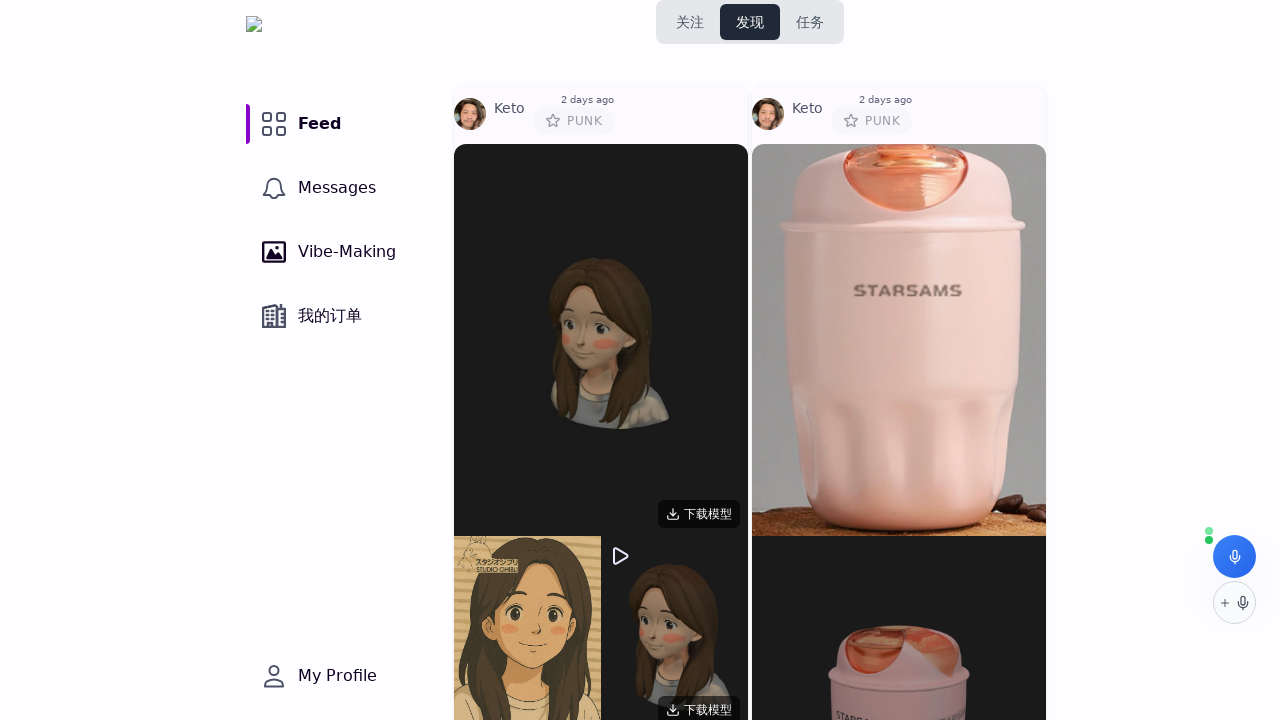

Evaluated service worker registration status via JavaScript
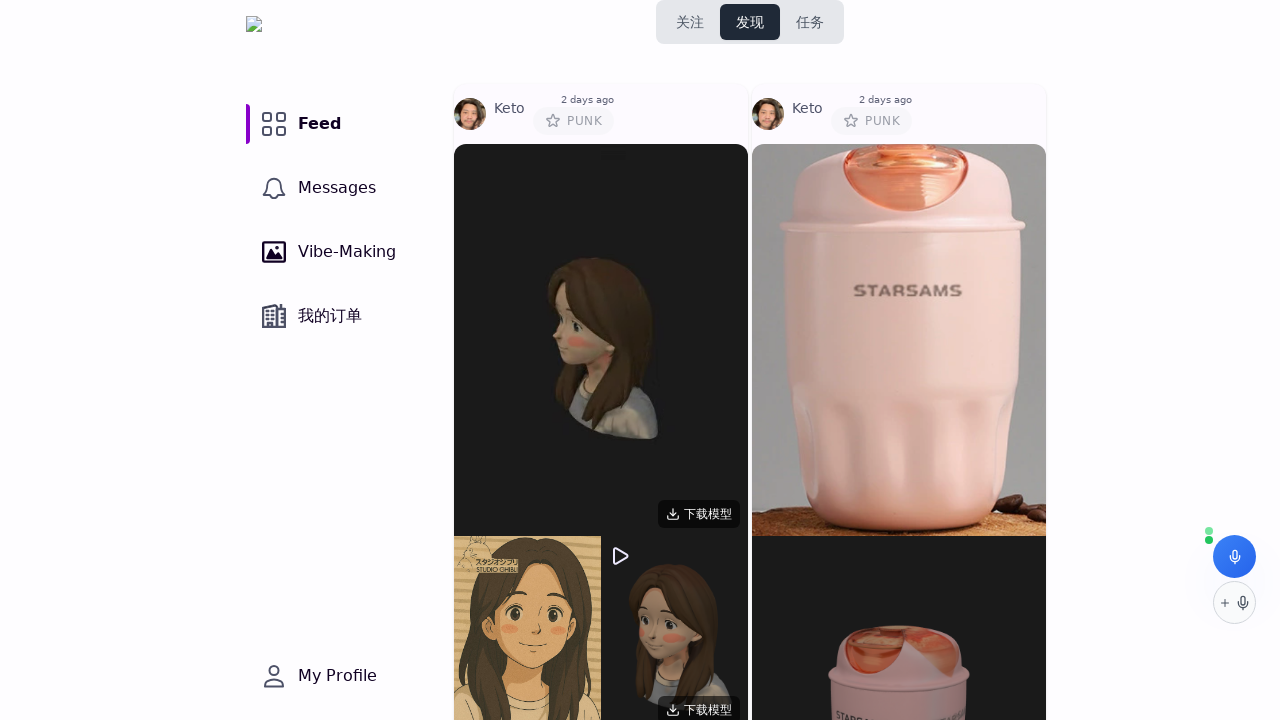

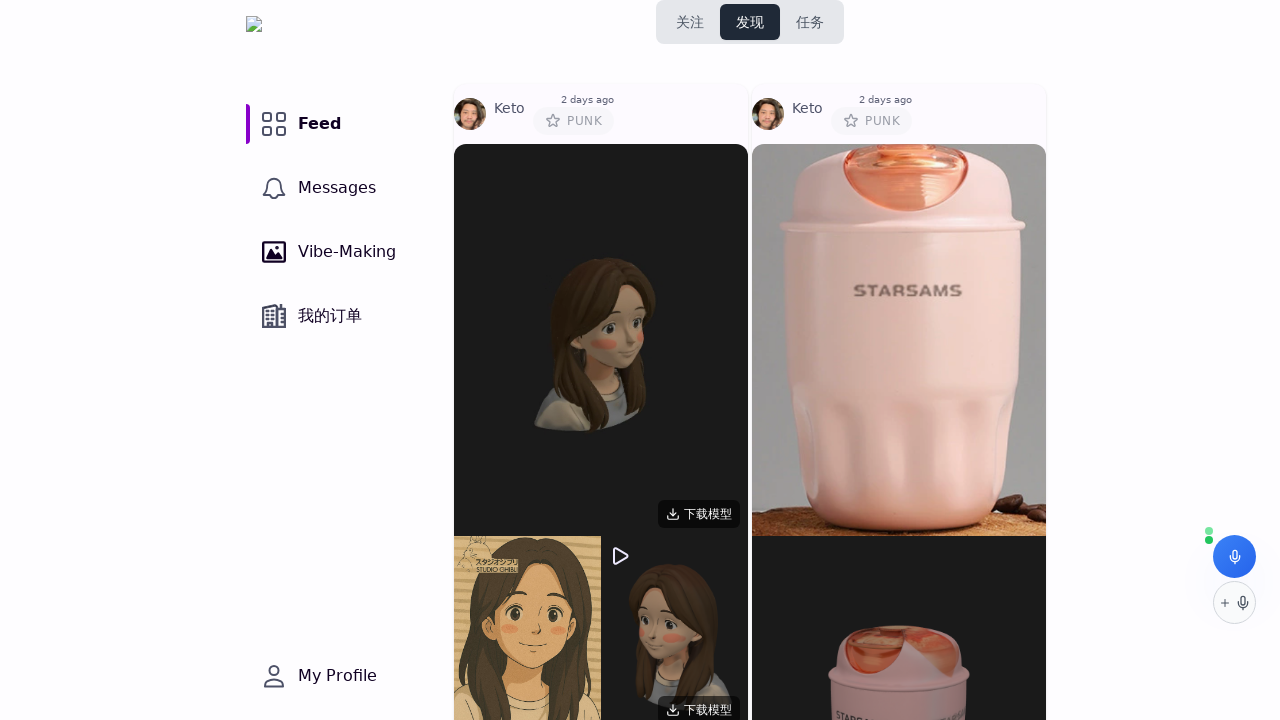